Tests dropdown menu interaction by clicking a dropdown button and verifying the Gmail link appears

Starting URL: http://omayo.blogspot.com/

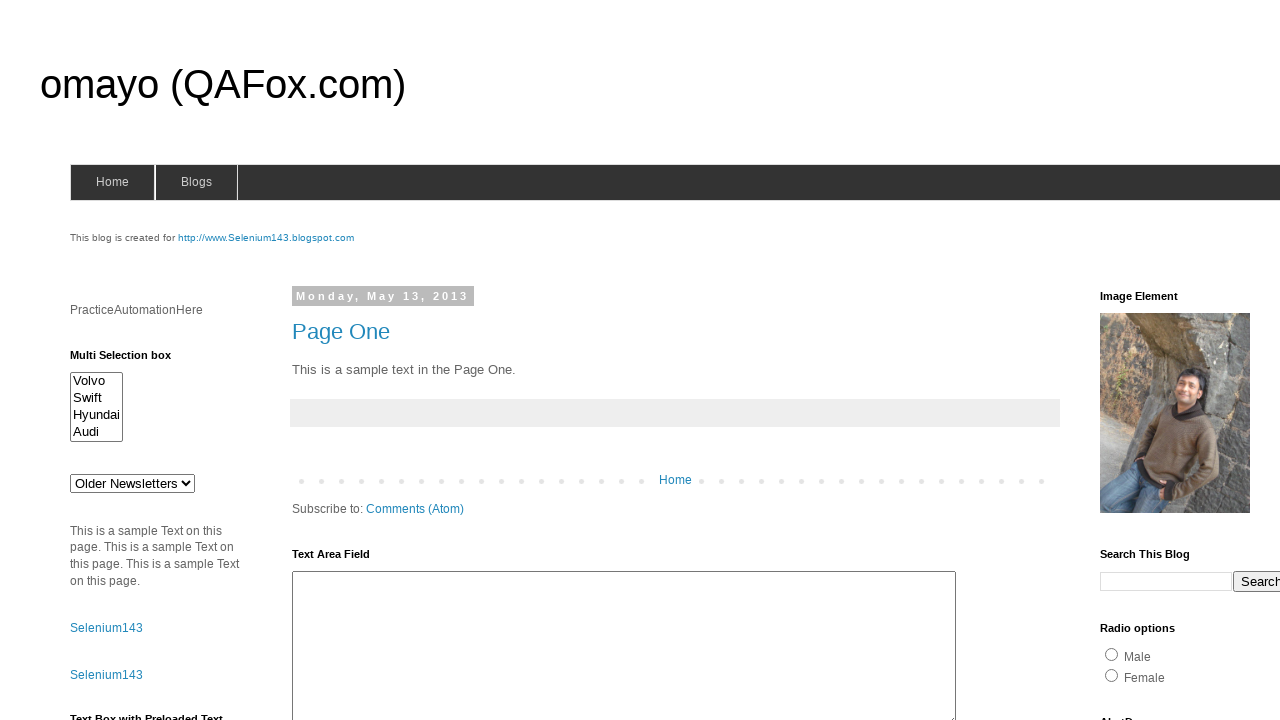

Clicked dropdown button to reveal menu items at (1227, 360) on button.dropbtn
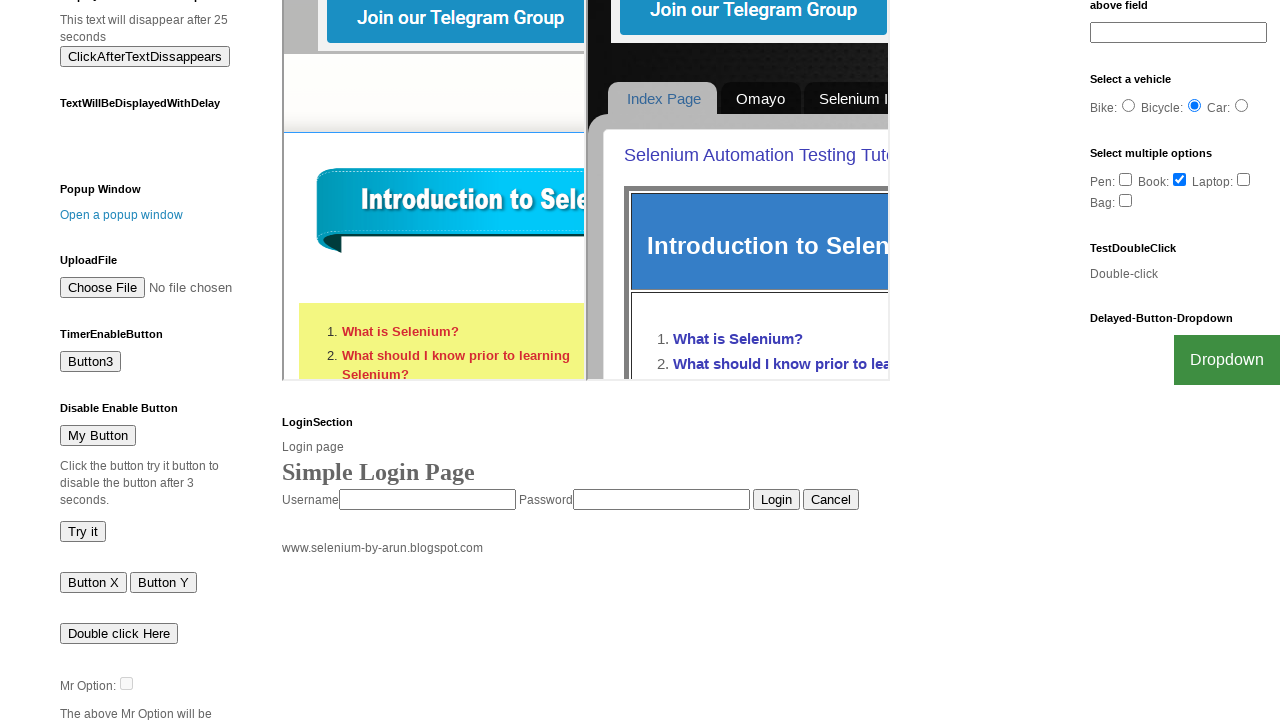

Gmail link appeared in dropdown menu
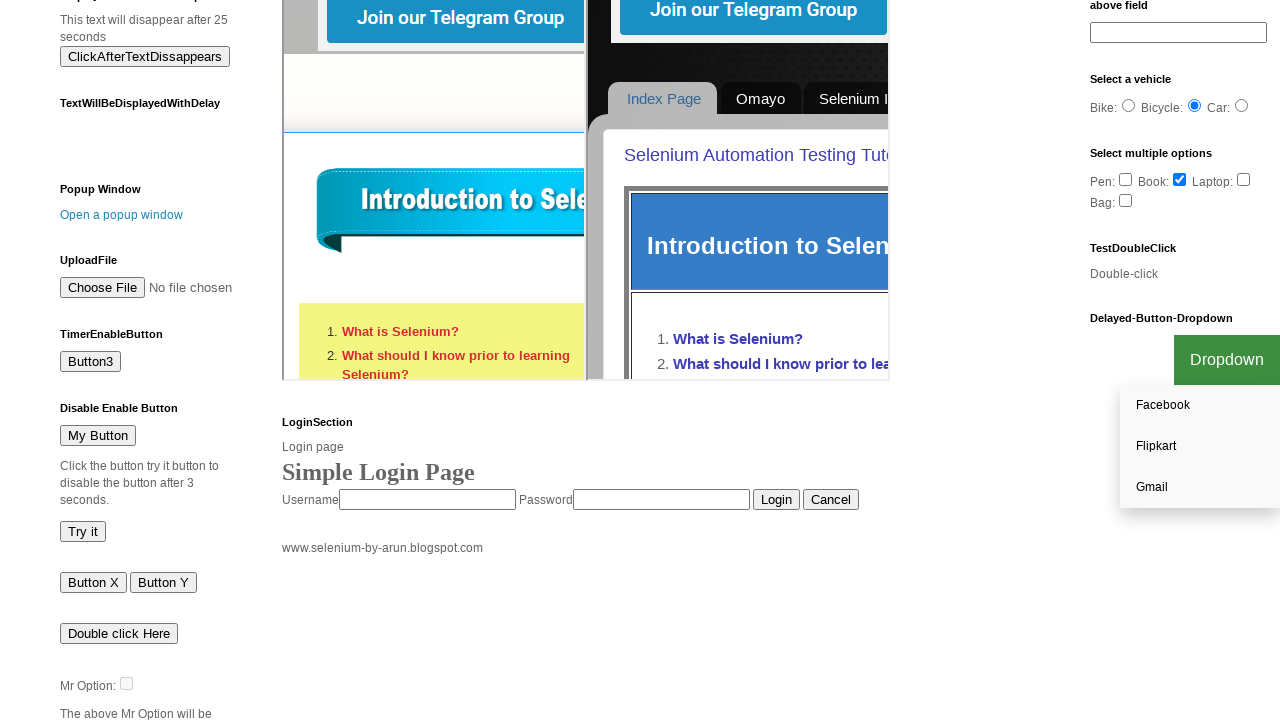

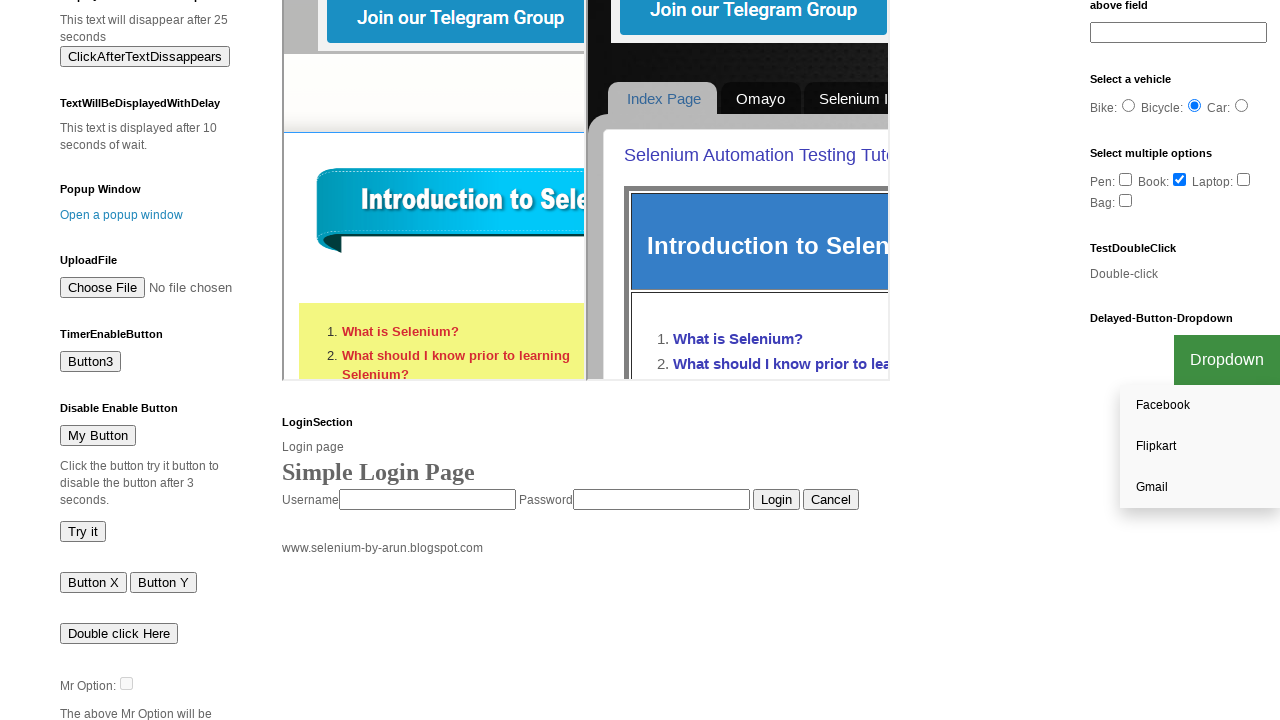